Tests adding a new todo item by typing in the input field and pressing Enter, then verifies the item appears in the list

Starting URL: https://todomvc.com/examples/angular/dist/browser/#/all

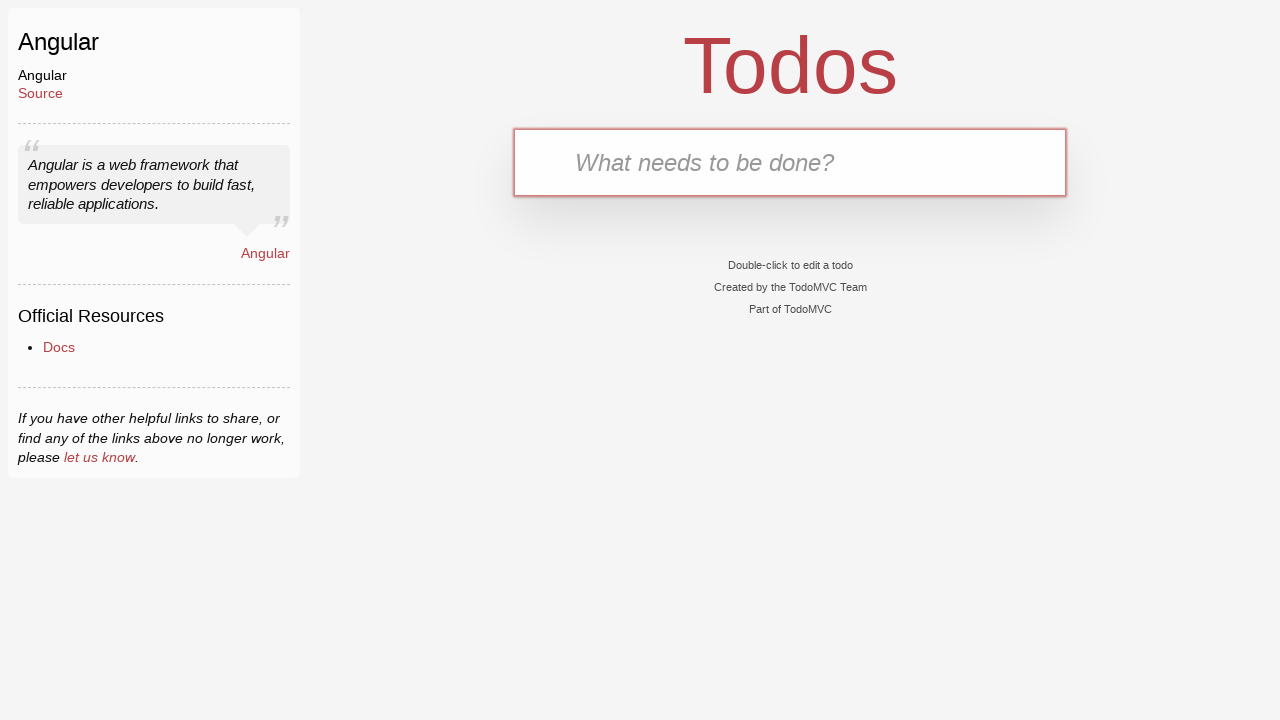

Clicked on the todo input field at (790, 162) on .new-todo
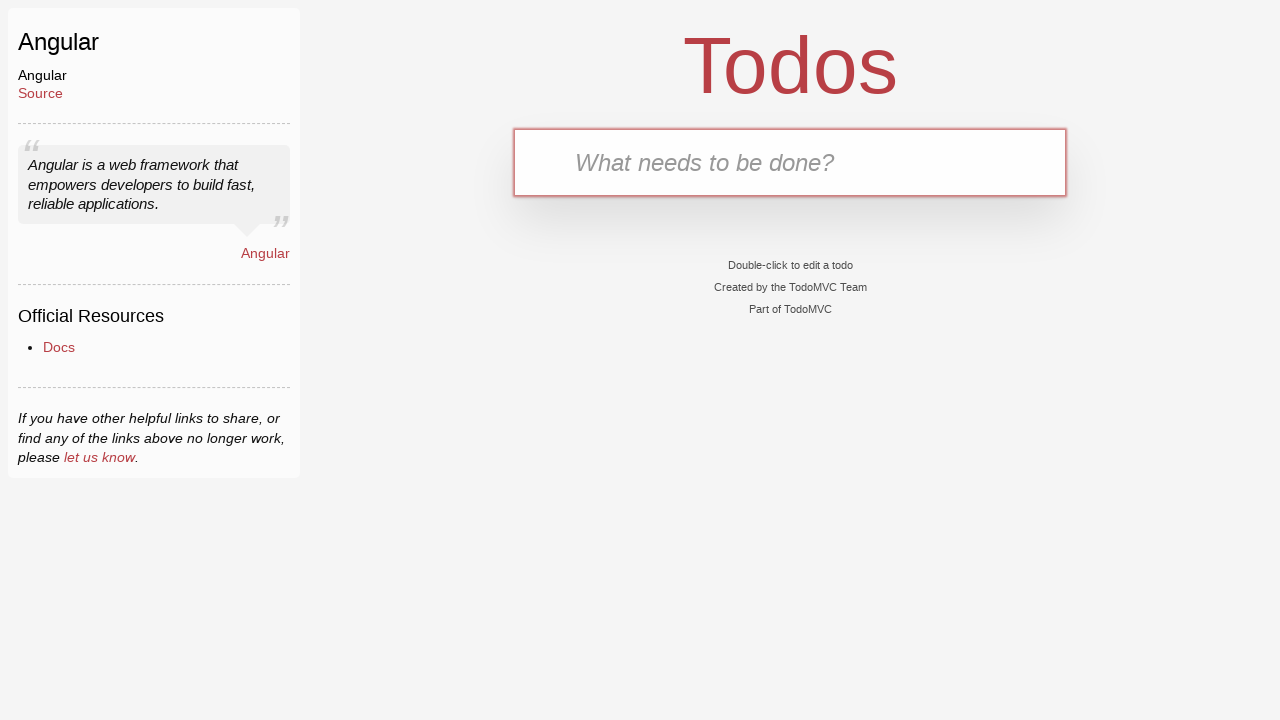

Typed 'buy milk' into the input field on .new-todo
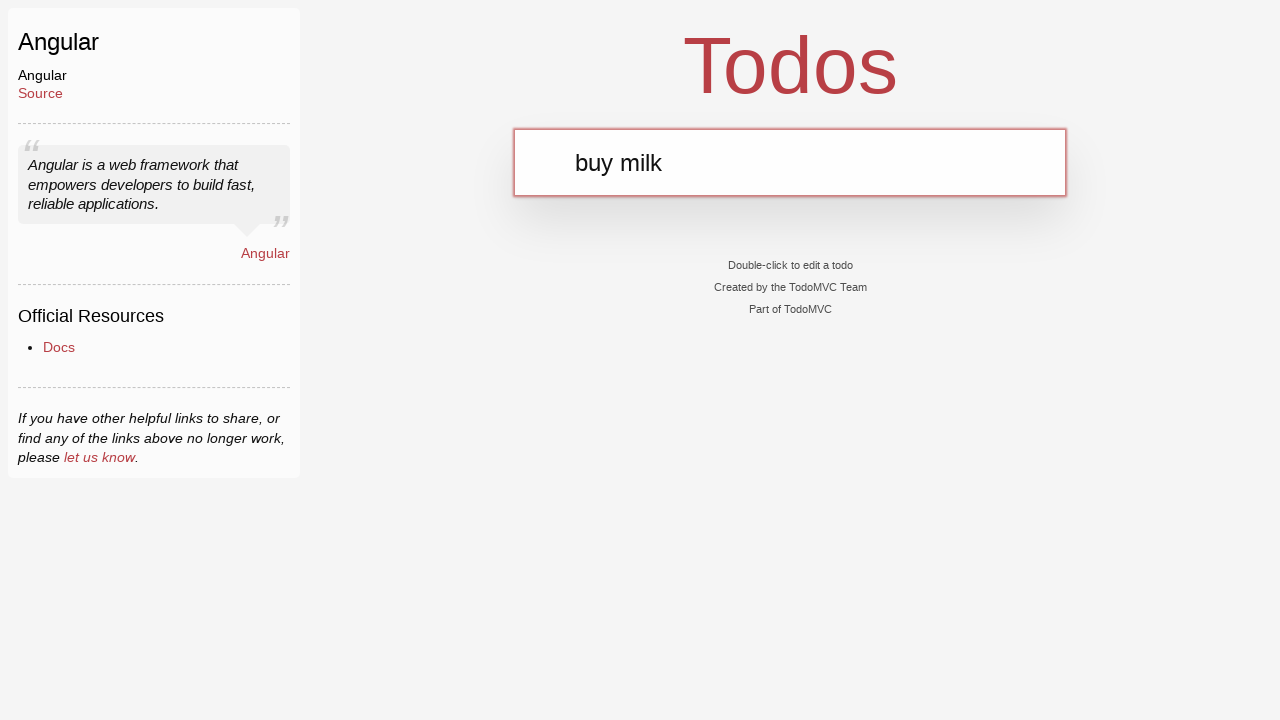

Pressed Enter to add the todo item on .new-todo
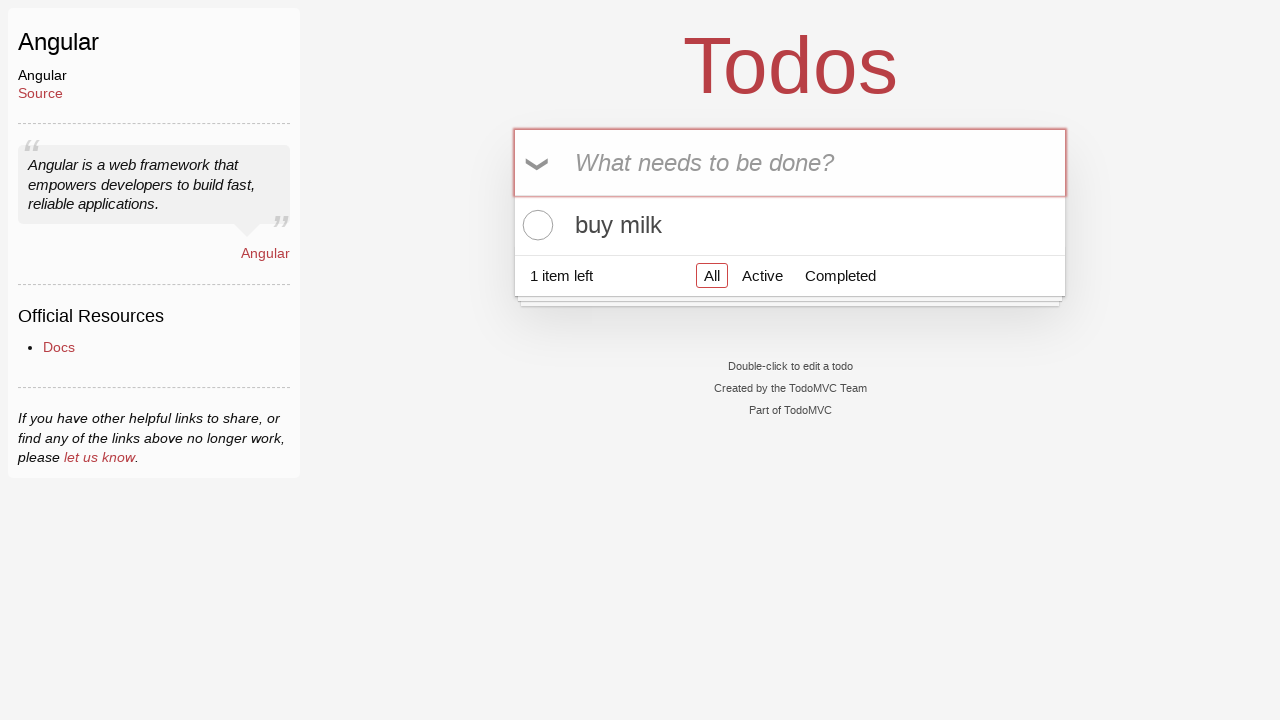

Verified the new todo item appears in the list
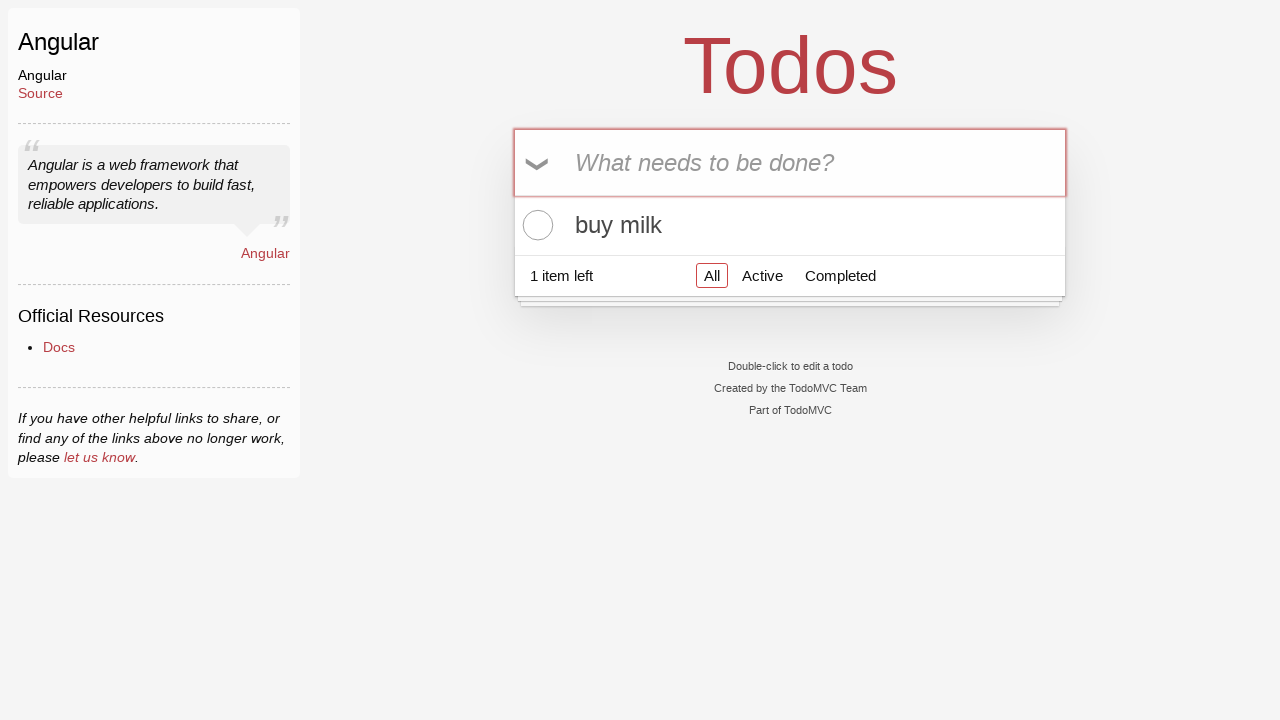

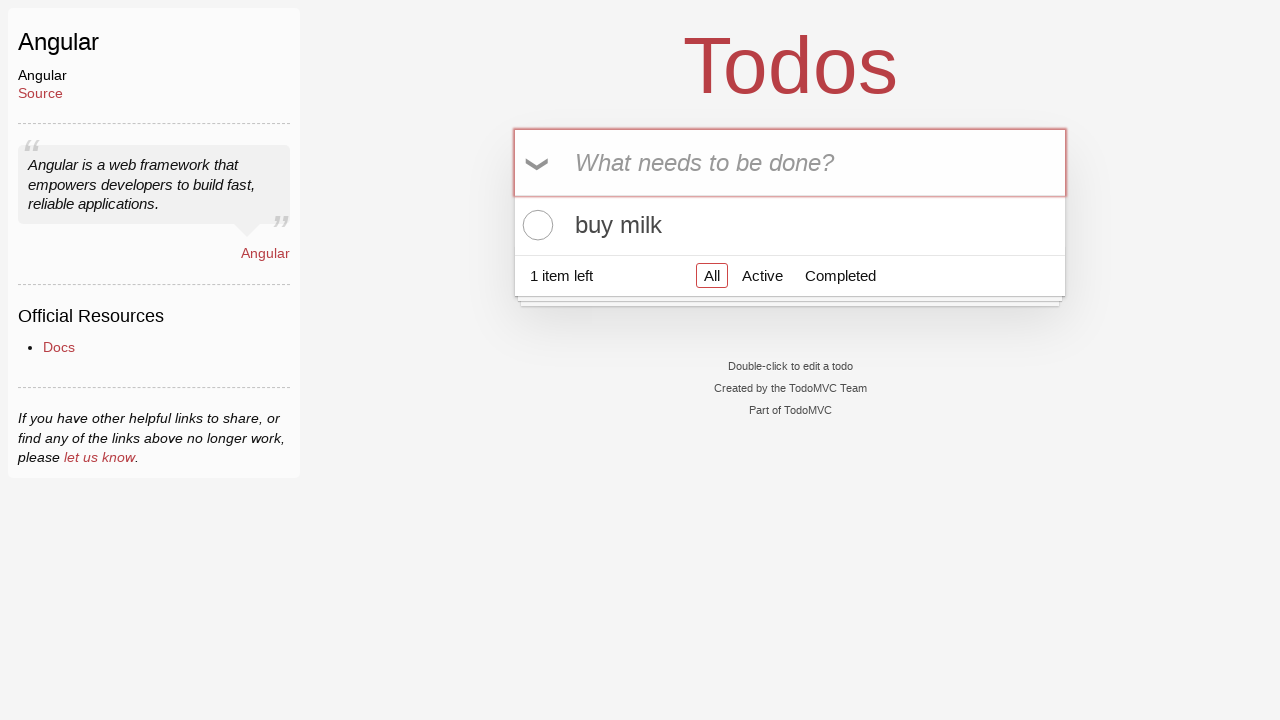